Tests creating a user by clicking the create user button and verifying that user card data is displayed correctly.

Starting URL: https://osstep.github.io/evaluate

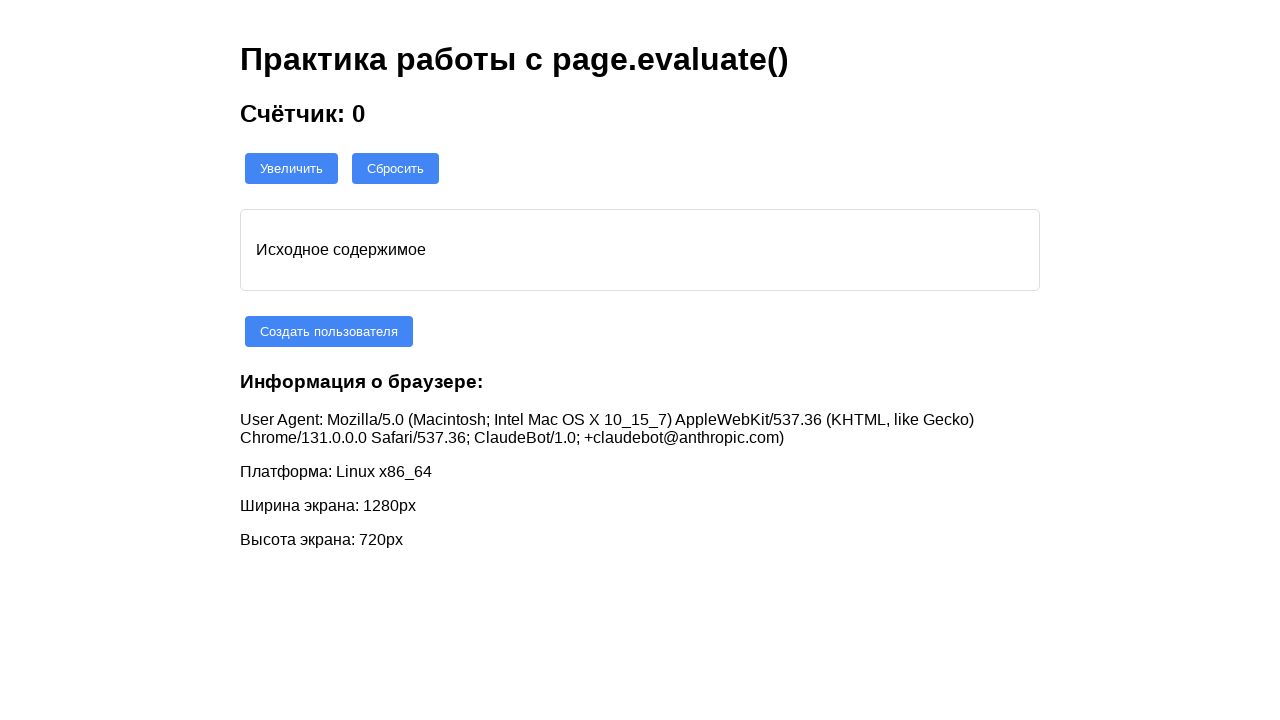

Clicked create user button at (329, 331) on #create-user
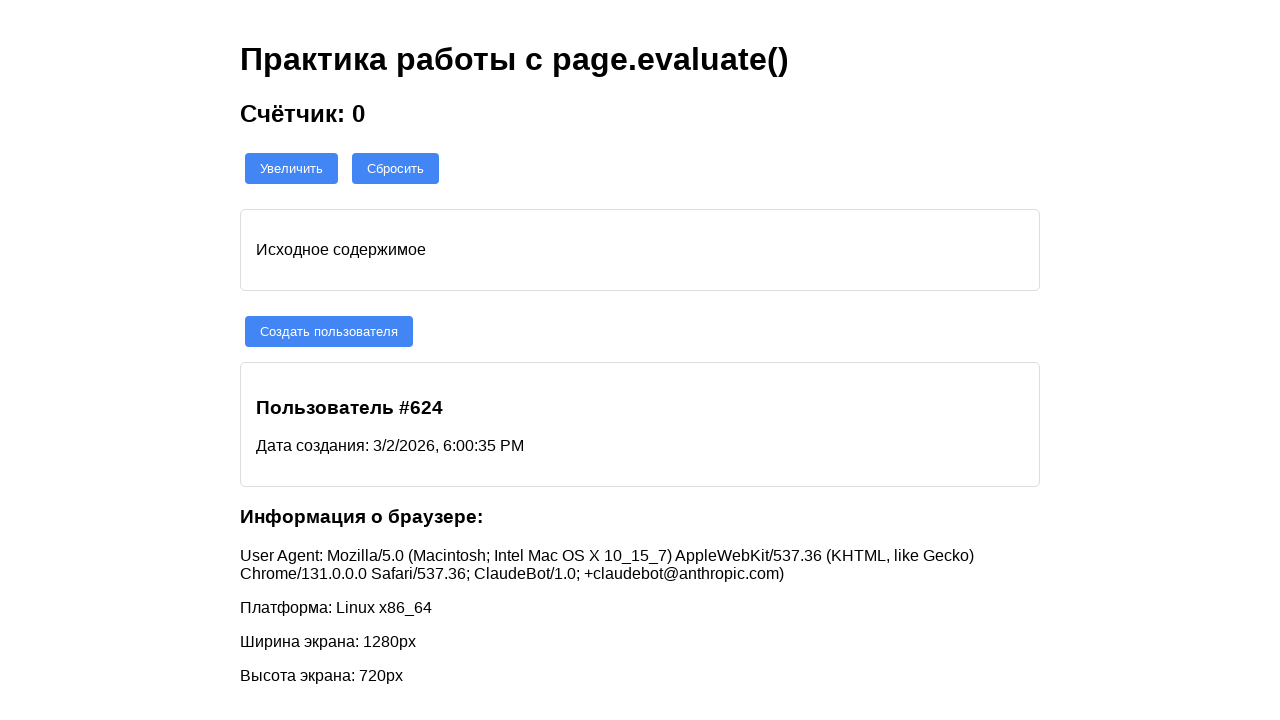

User card appeared and is visible
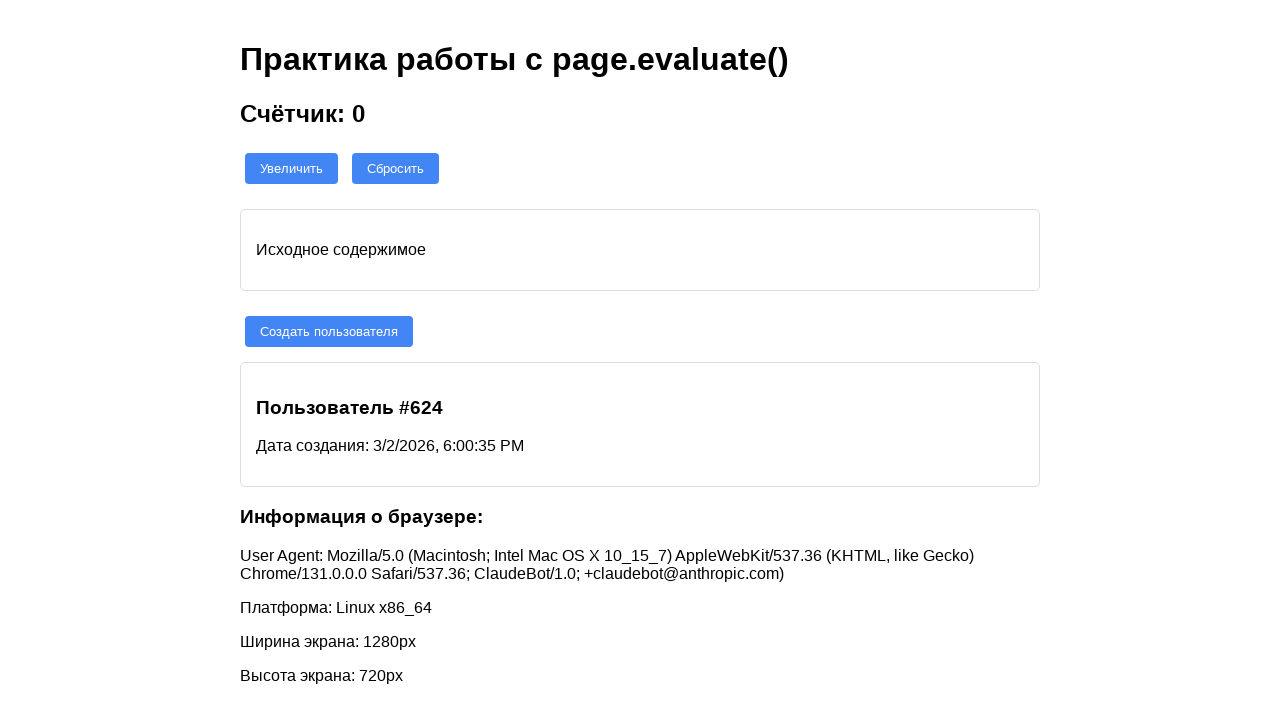

Retrieved user card title text
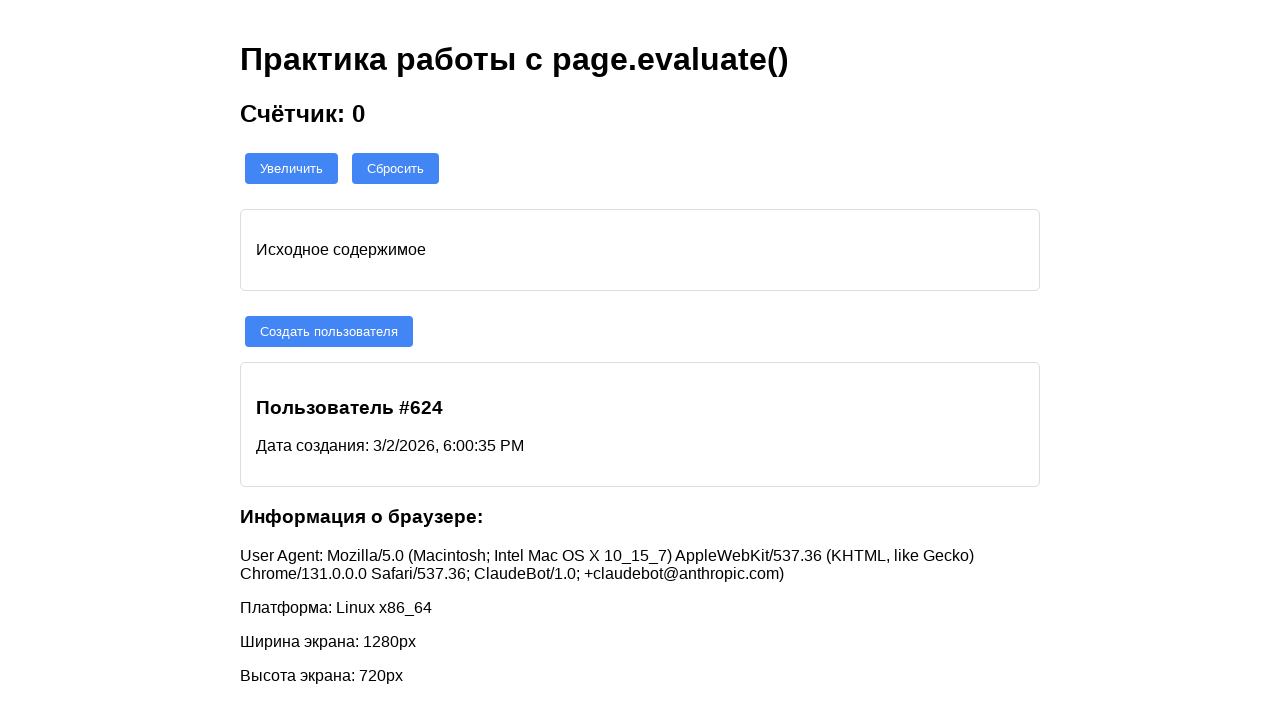

Verified user card title contains 'Пользователь #'
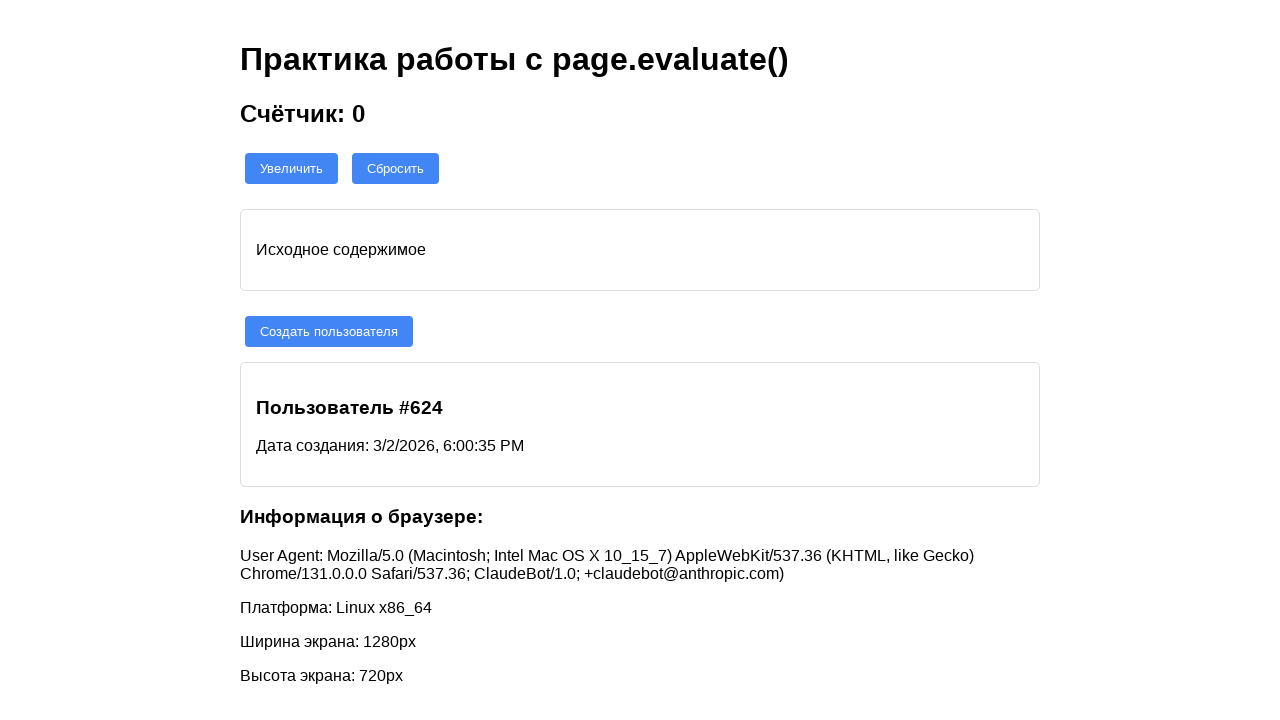

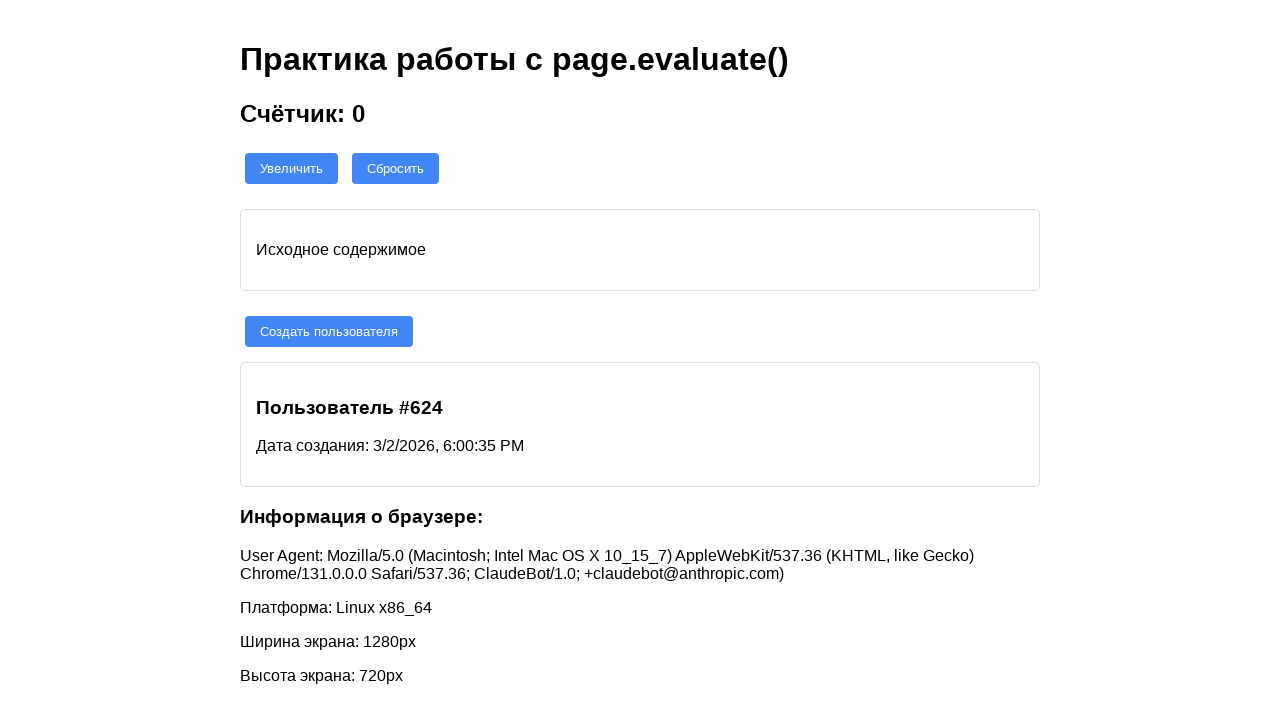